Searches for train tickets with student discount option enabled

Starting URL: https://www.12306.cn/index/index.html

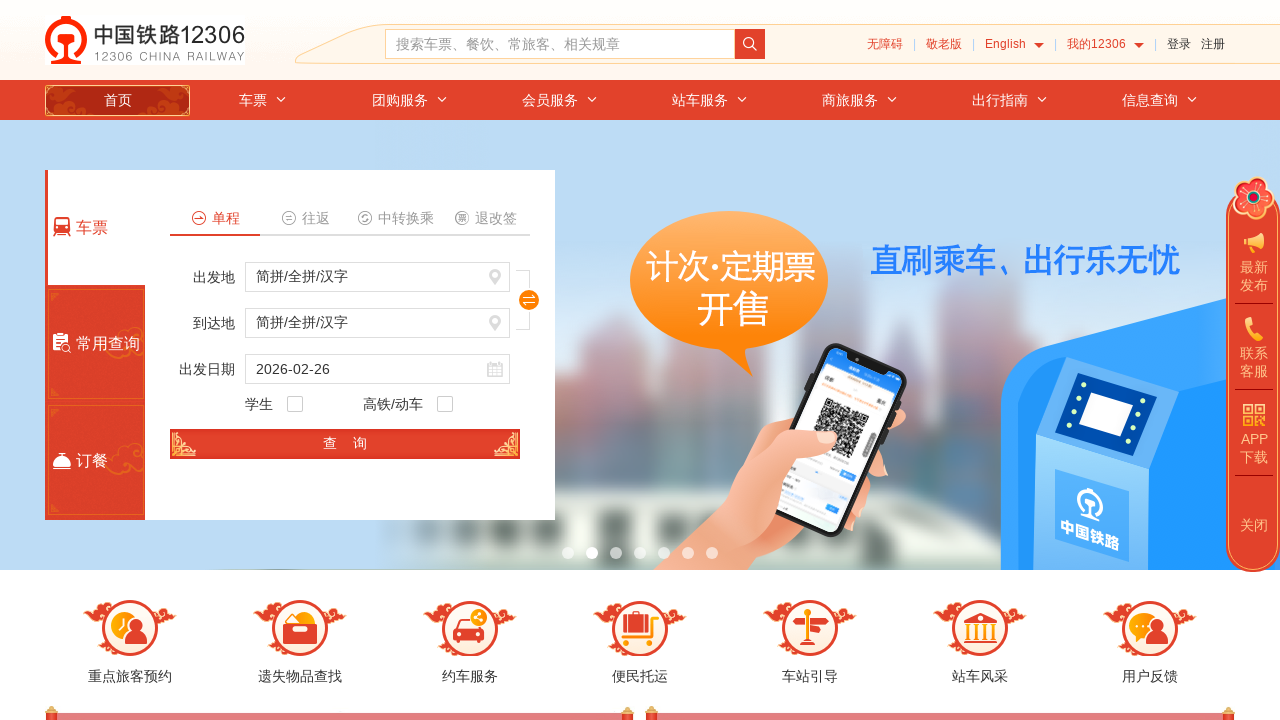

Filled departure station with '北京北' on #fromStationText
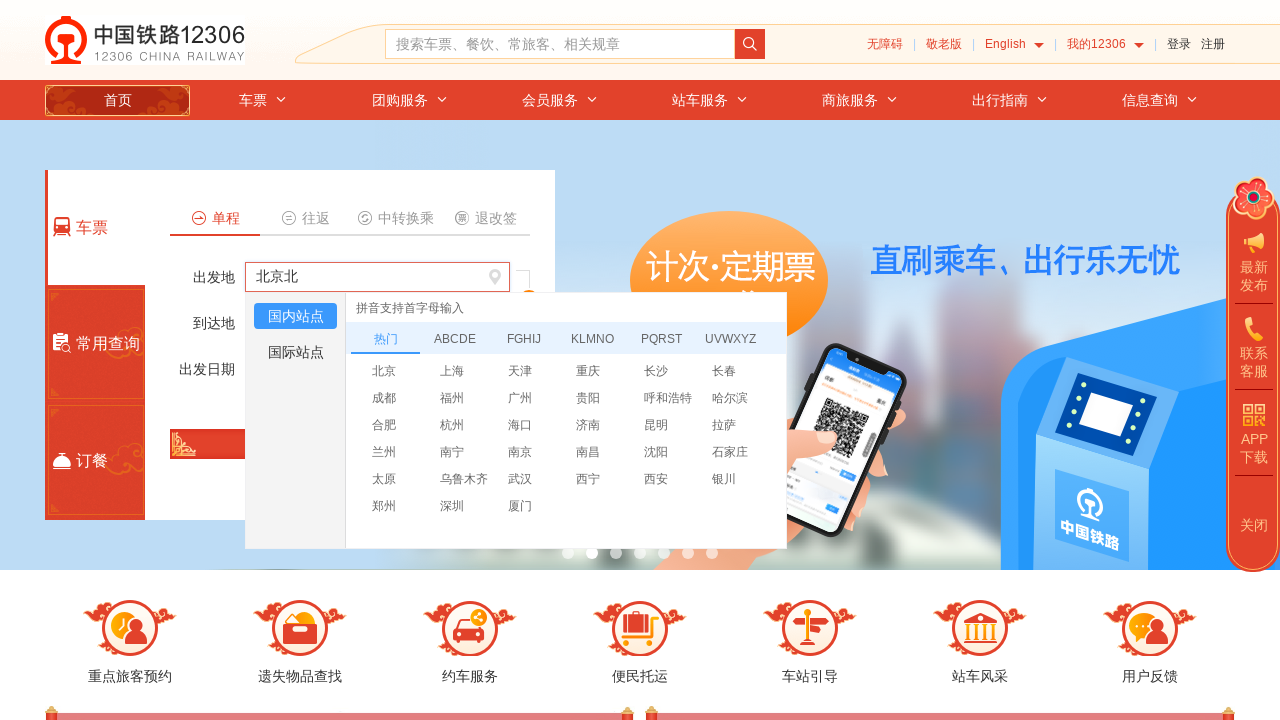

Pressed Enter to confirm departure station
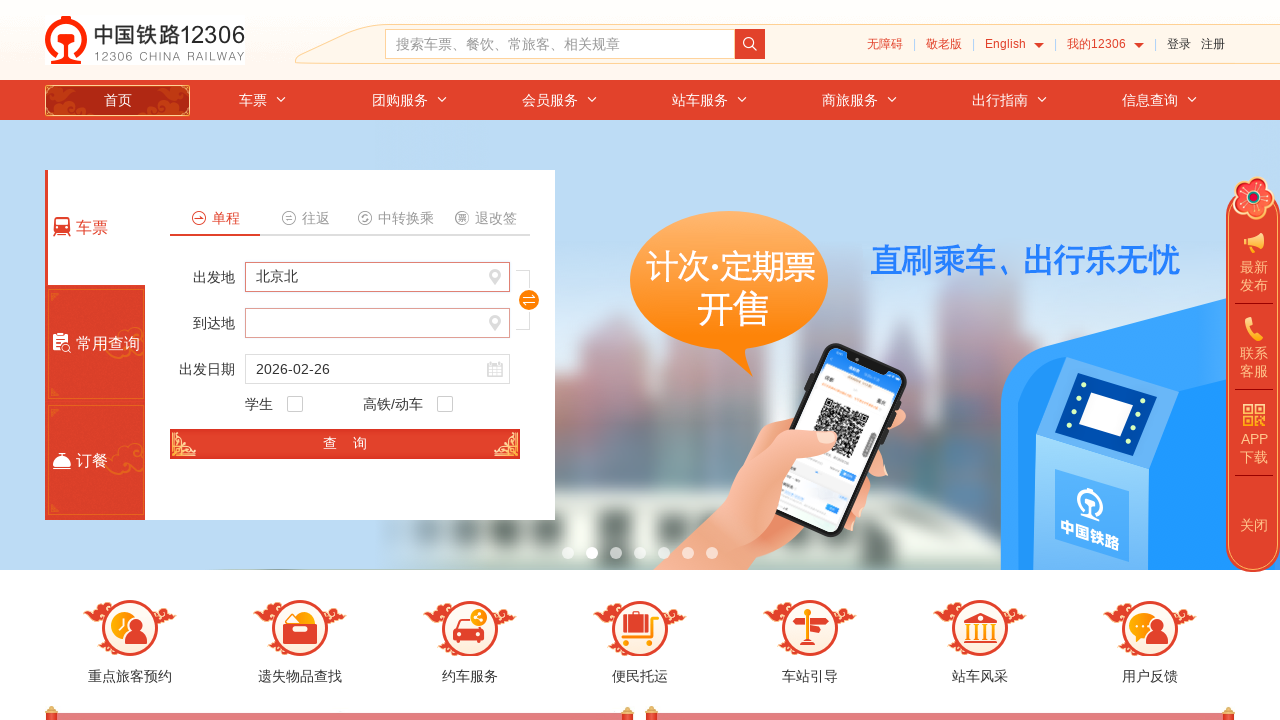

Filled arrival station with '南京' on #toStationText
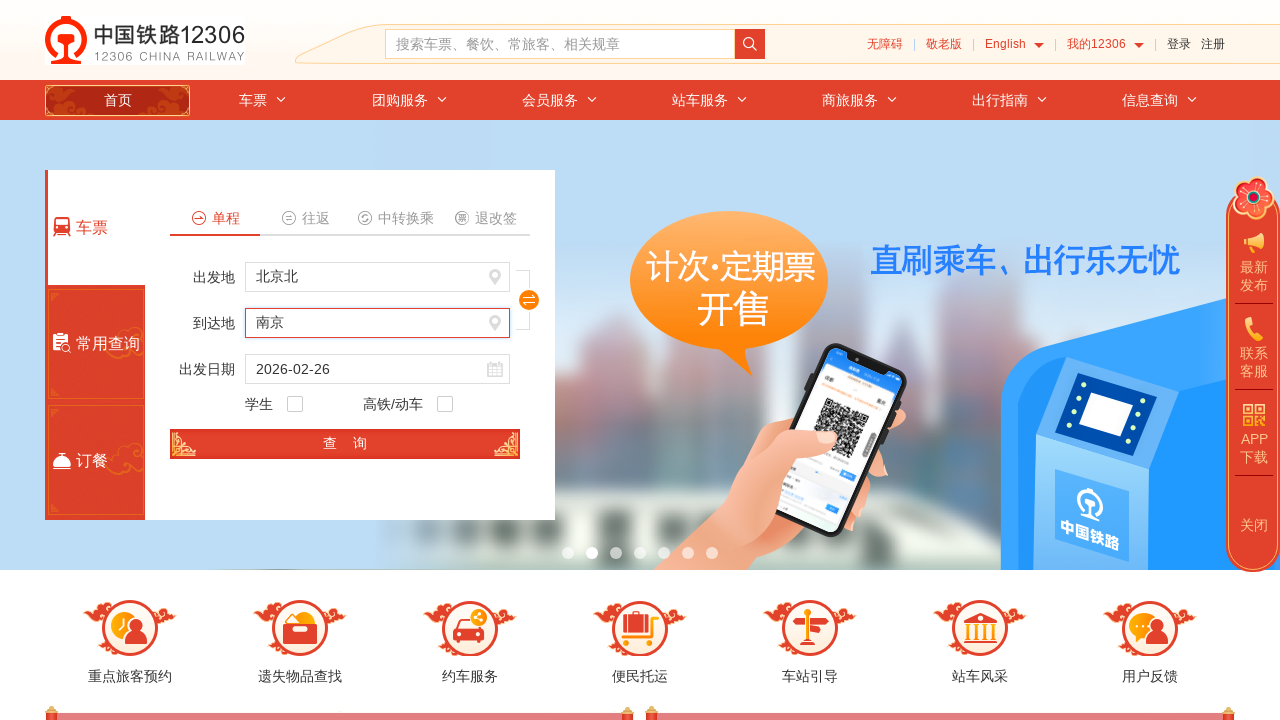

Pressed Enter to confirm arrival station
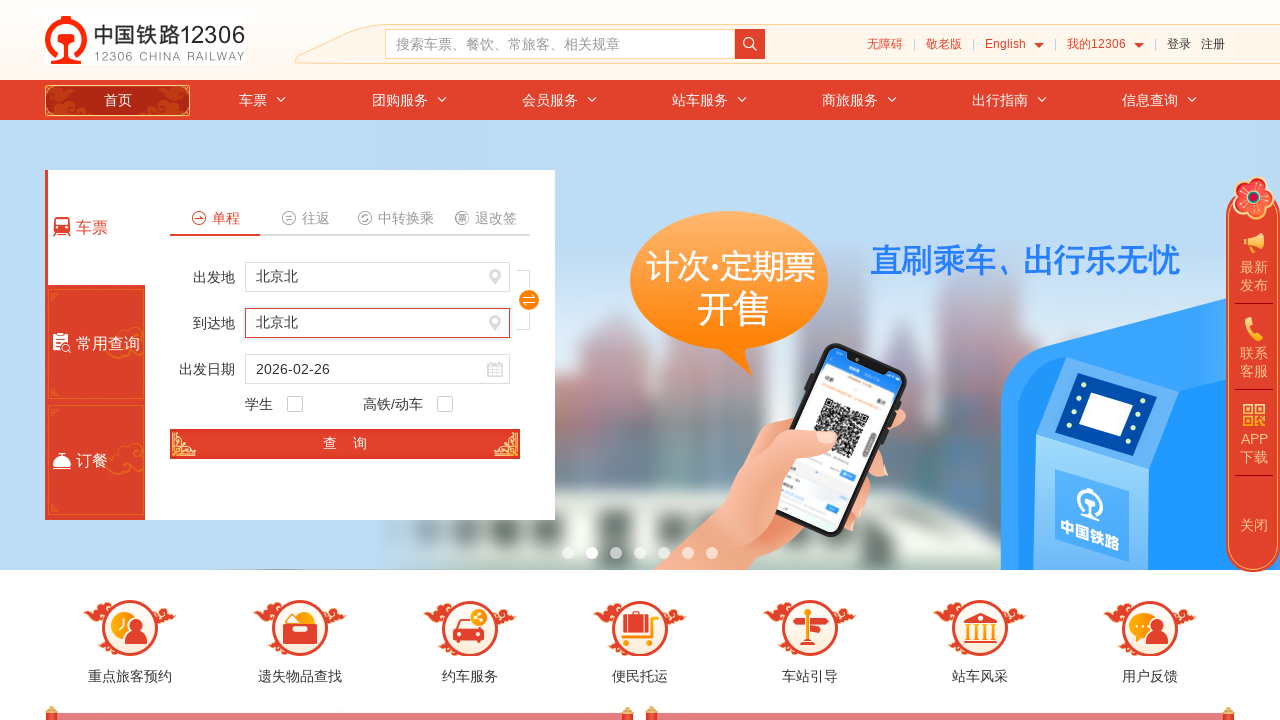

Cleared departure date field on #train_date
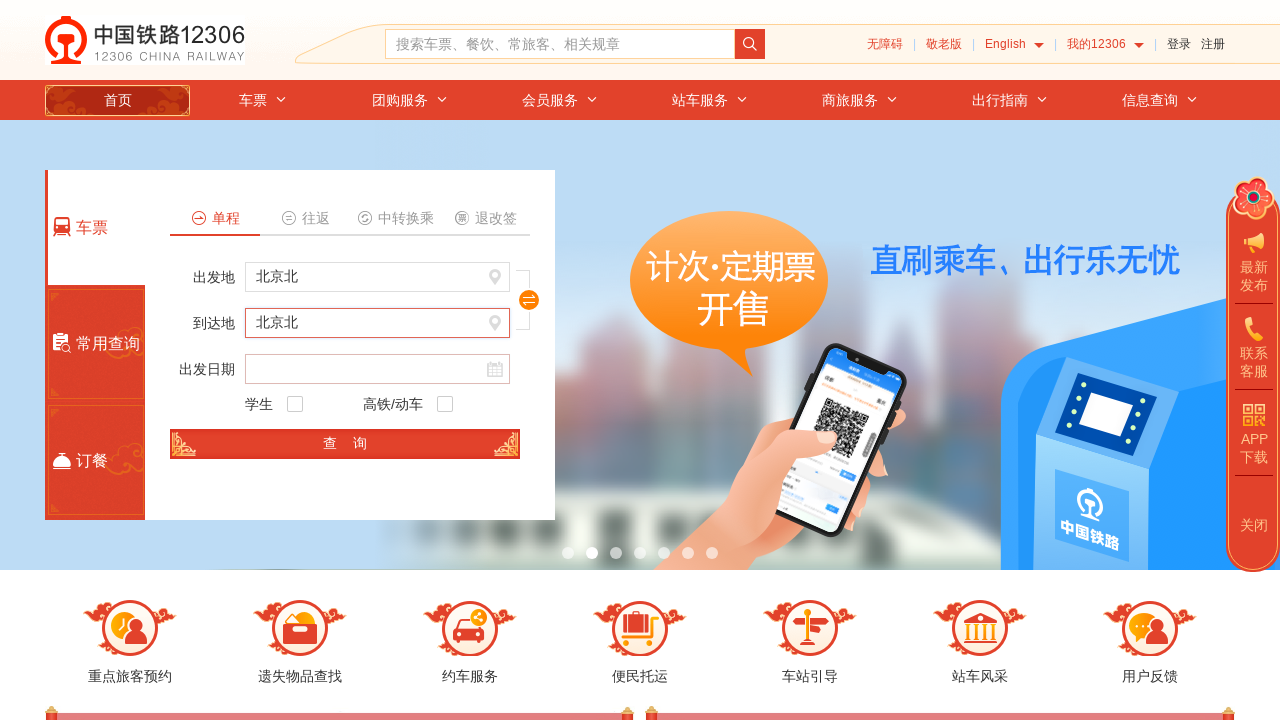

Filled departure date with '2024-10-15' on #train_date
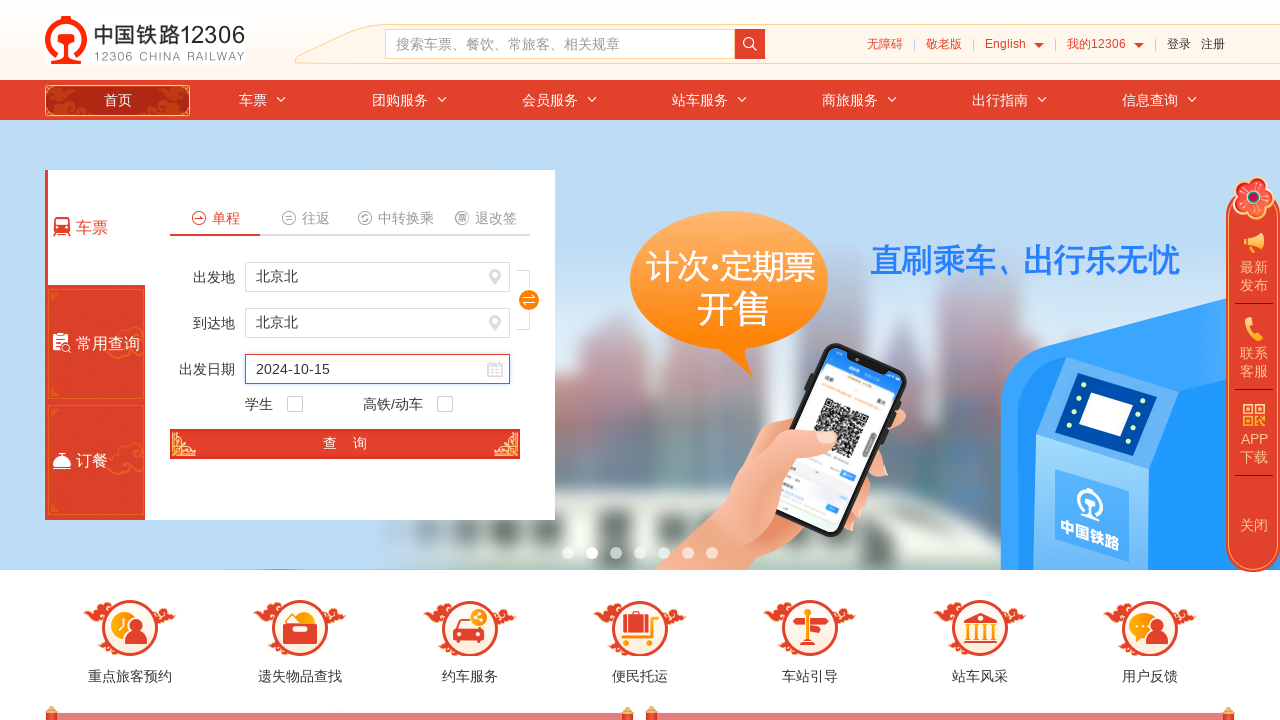

Enabled student discount option at (295, 404) on //*[@id="isStudentDan"]/i
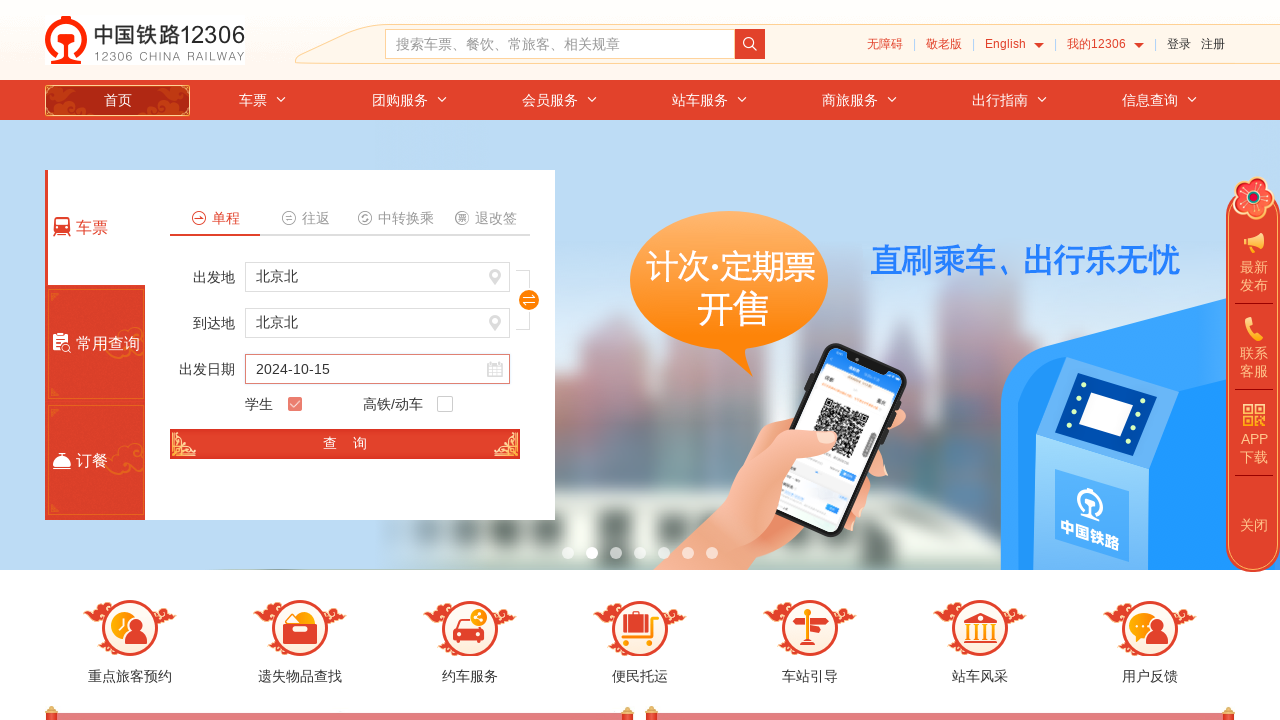

Clicked search button to search for train tickets at (345, 444) on #search_one
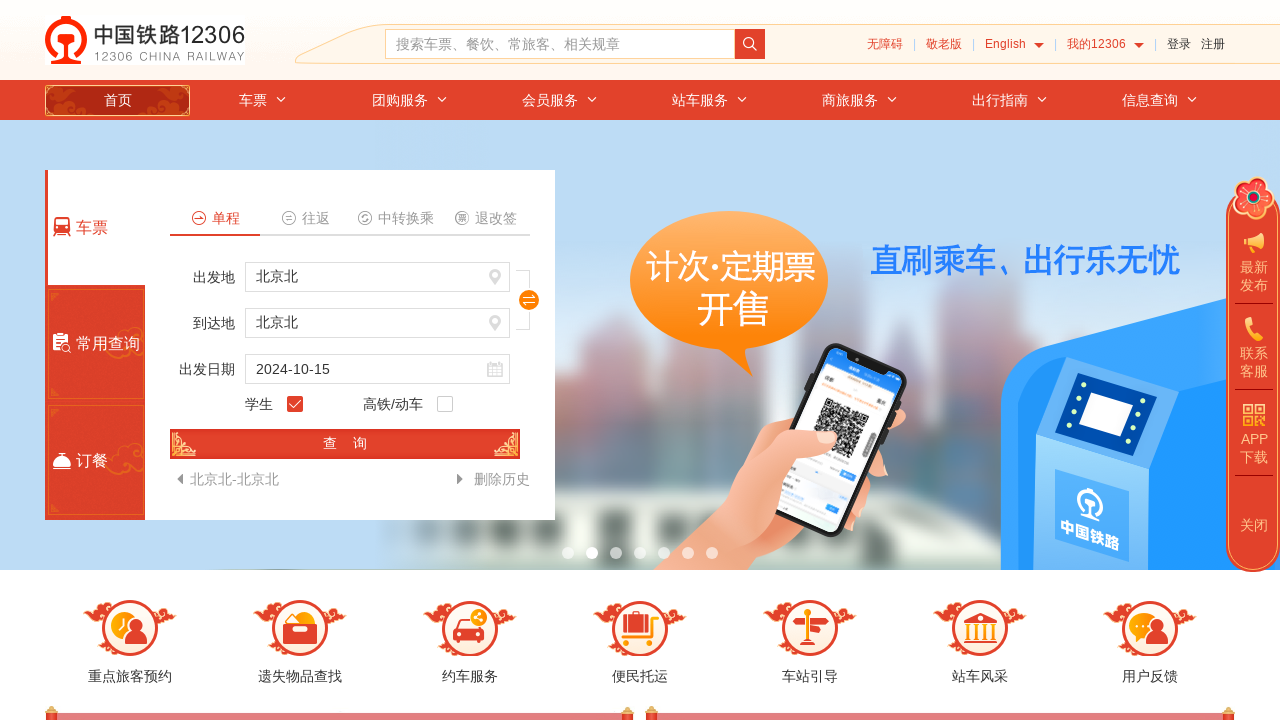

New popup window opened with search results
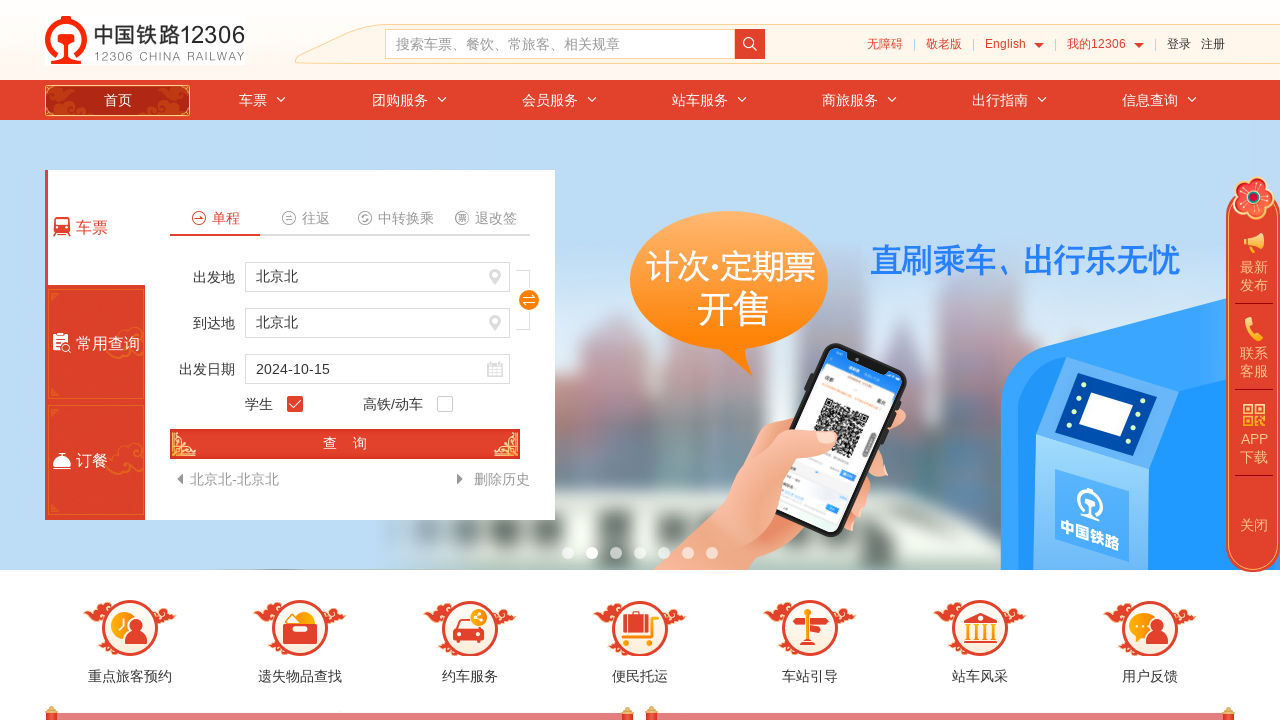

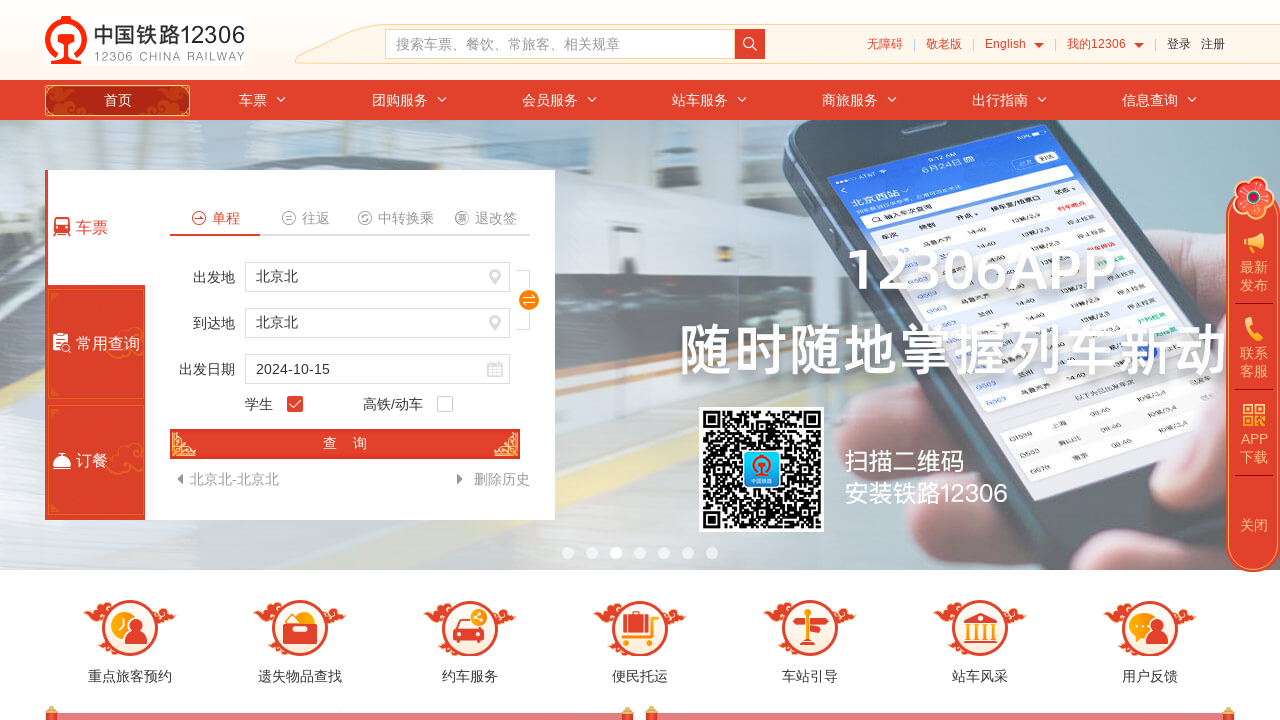